Navigates to Gmail homepage and verifies the page title exists

Starting URL: https://www.gmail.com

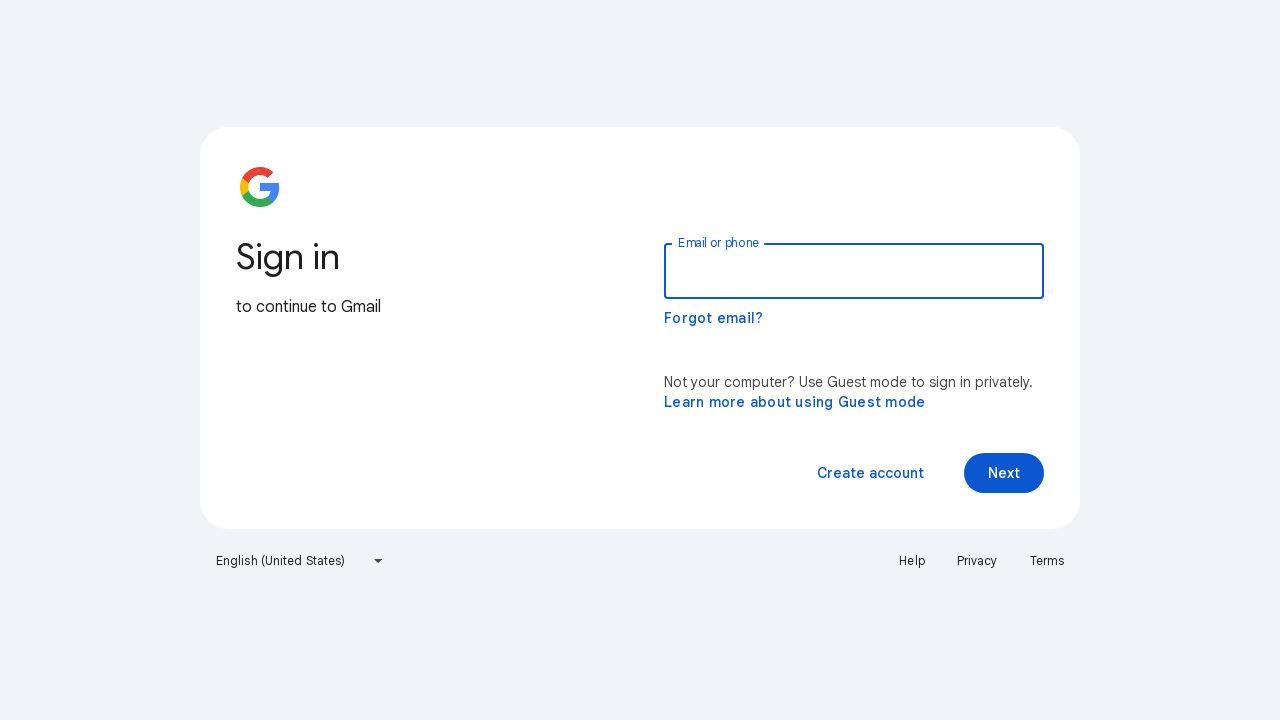

Navigated to Gmail homepage
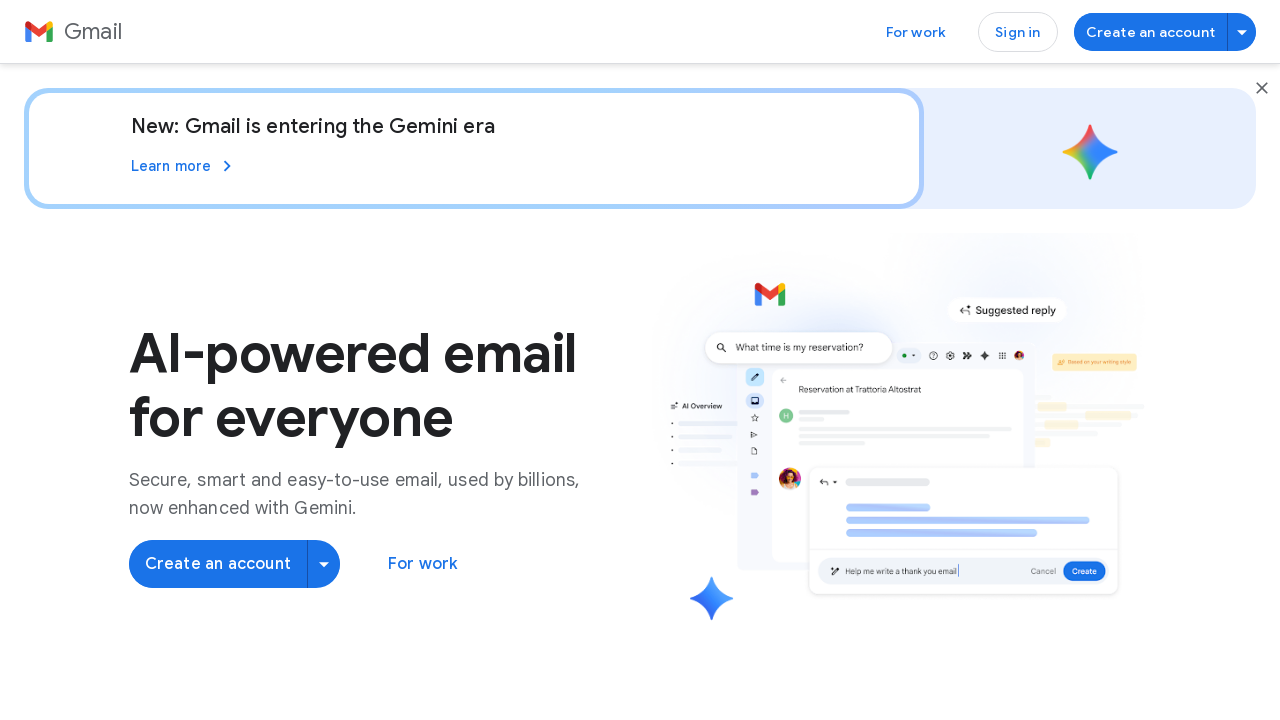

Verified page title exists and is not empty
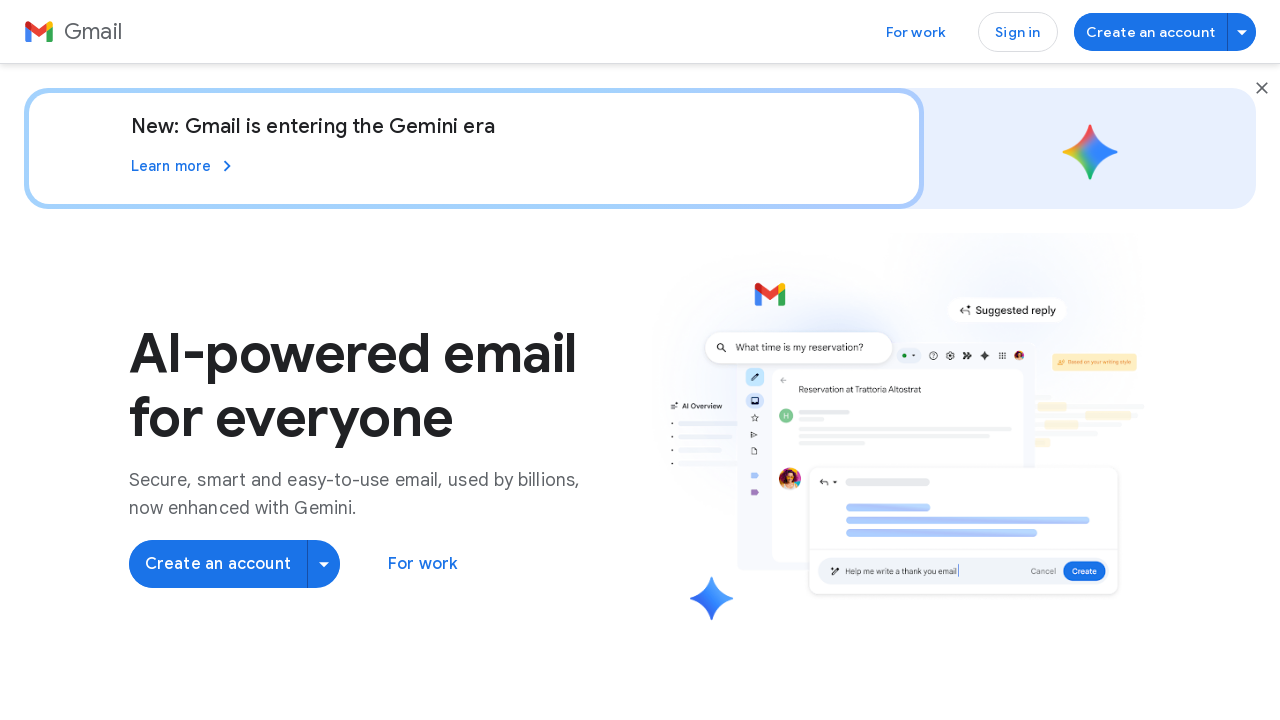

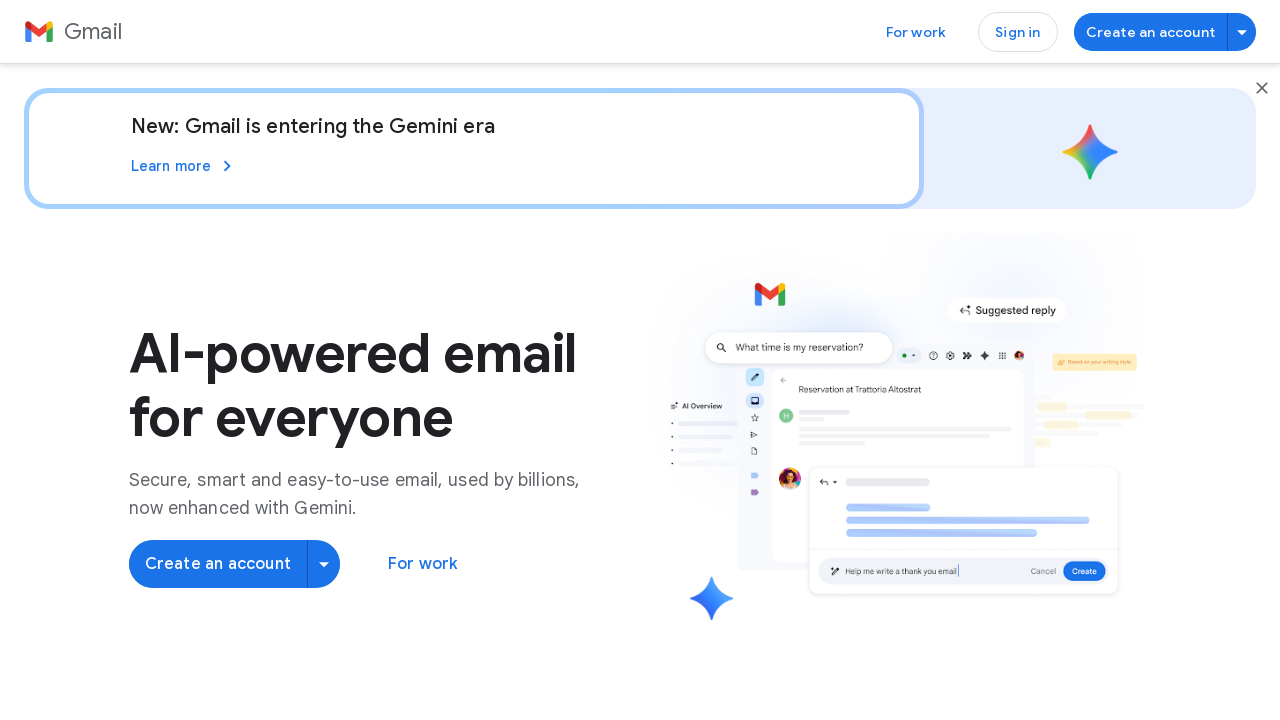